Navigates to Python.org homepage and verifies that event information is displayed in the events widget

Starting URL: https://www.python.org/

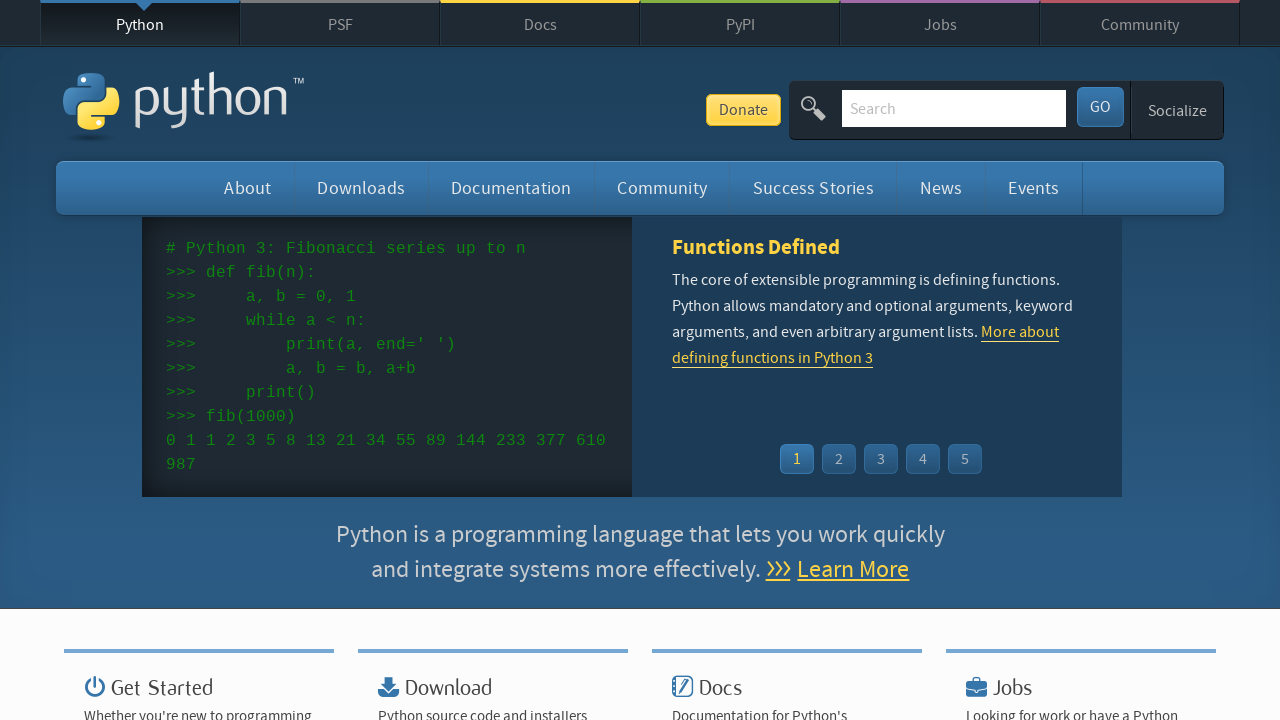

Navigated to Python.org homepage
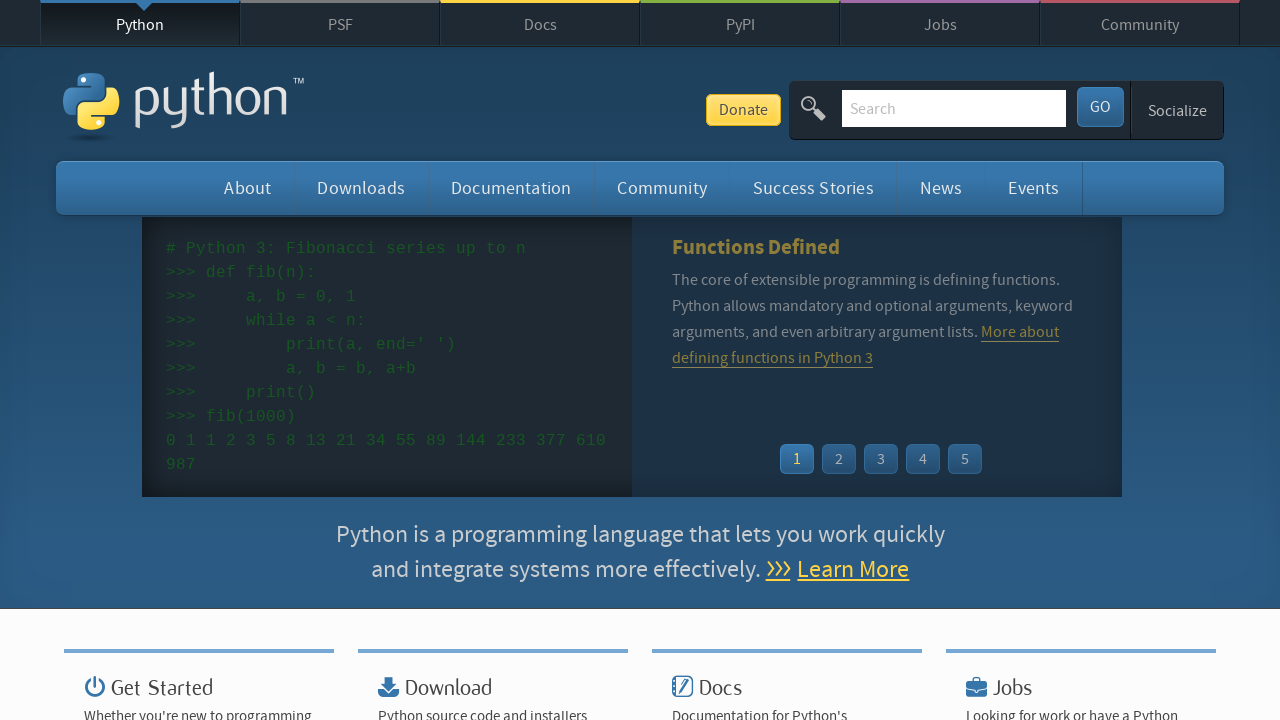

Events widget loaded with event list items visible
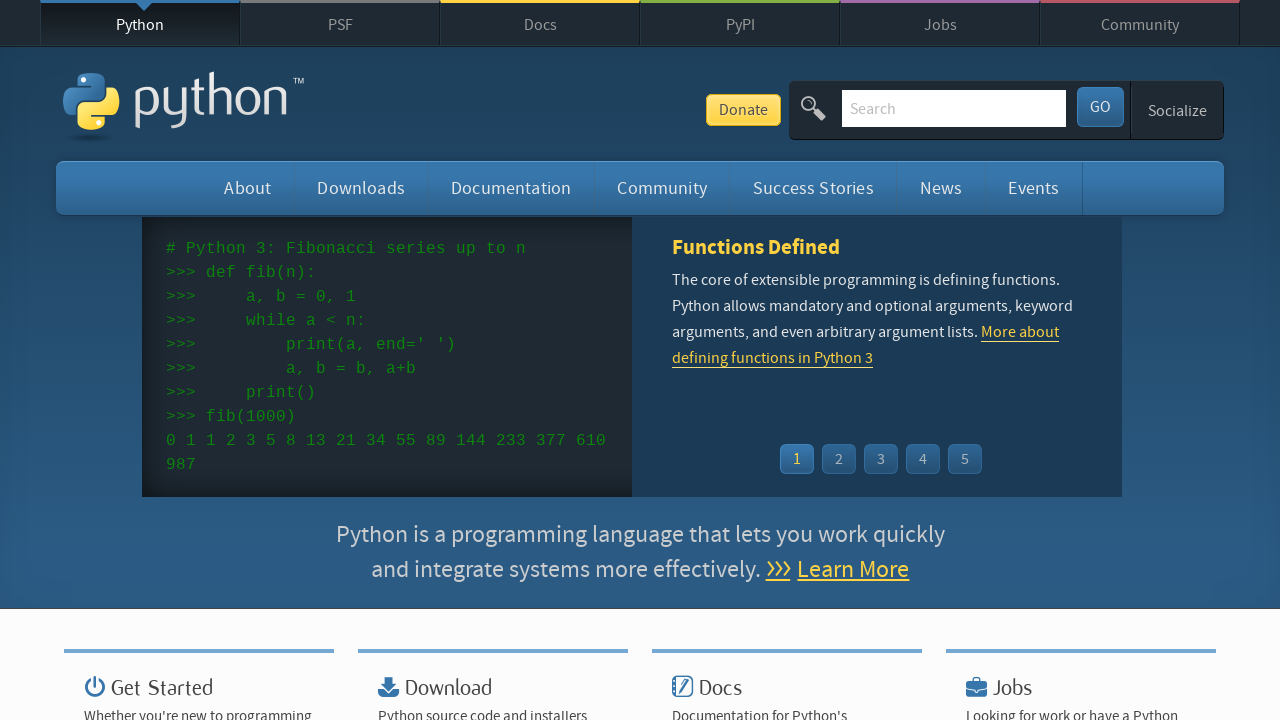

Located event links in the events widget
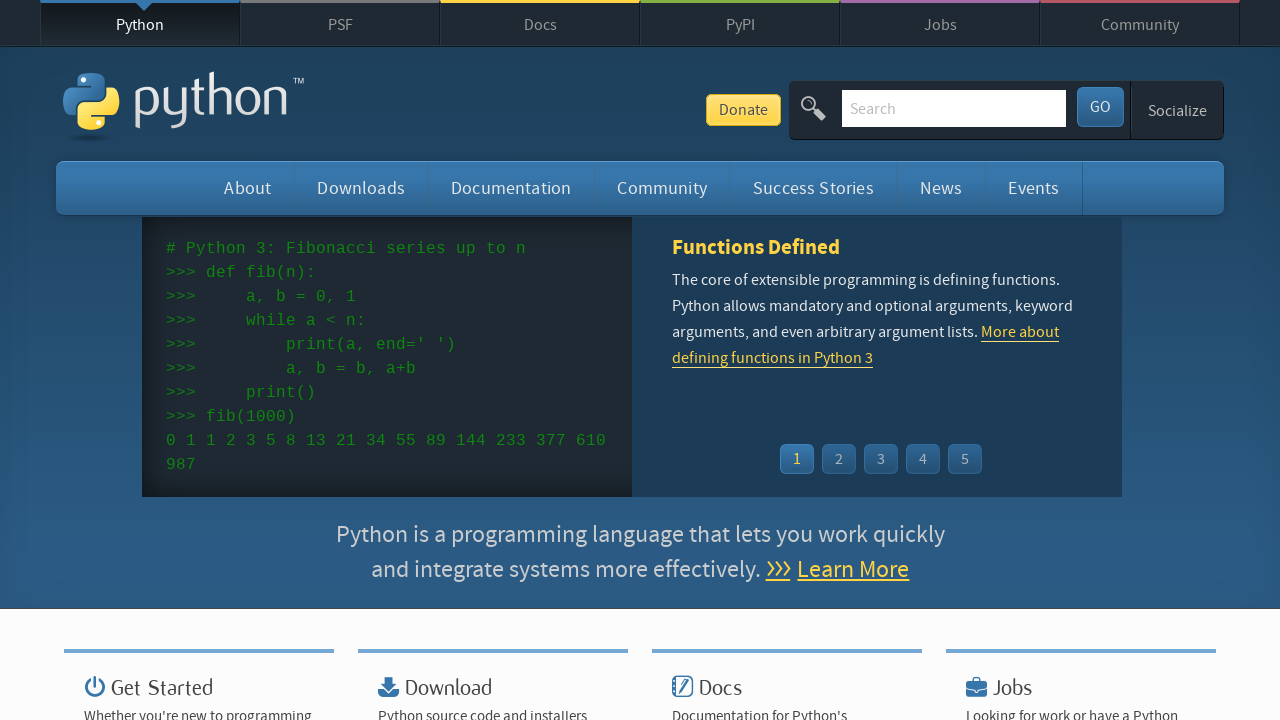

Located time elements in the events widget
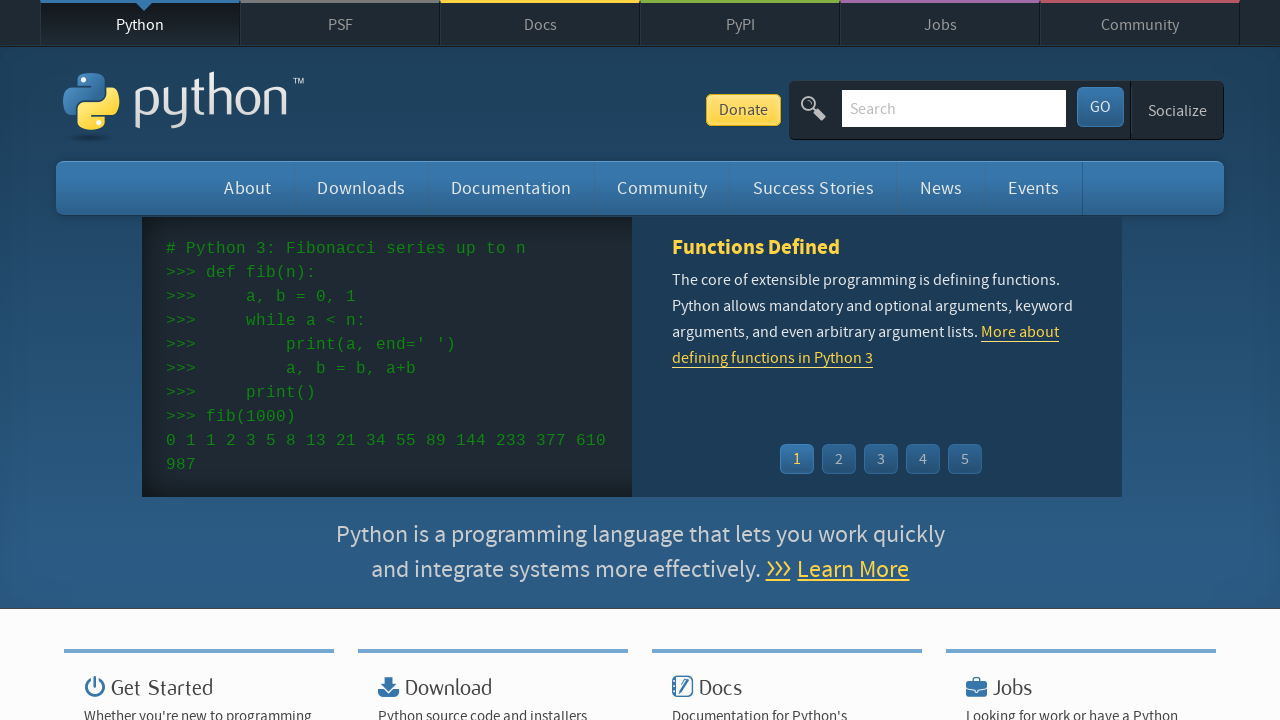

Verified that at least one event is displayed in the events widget
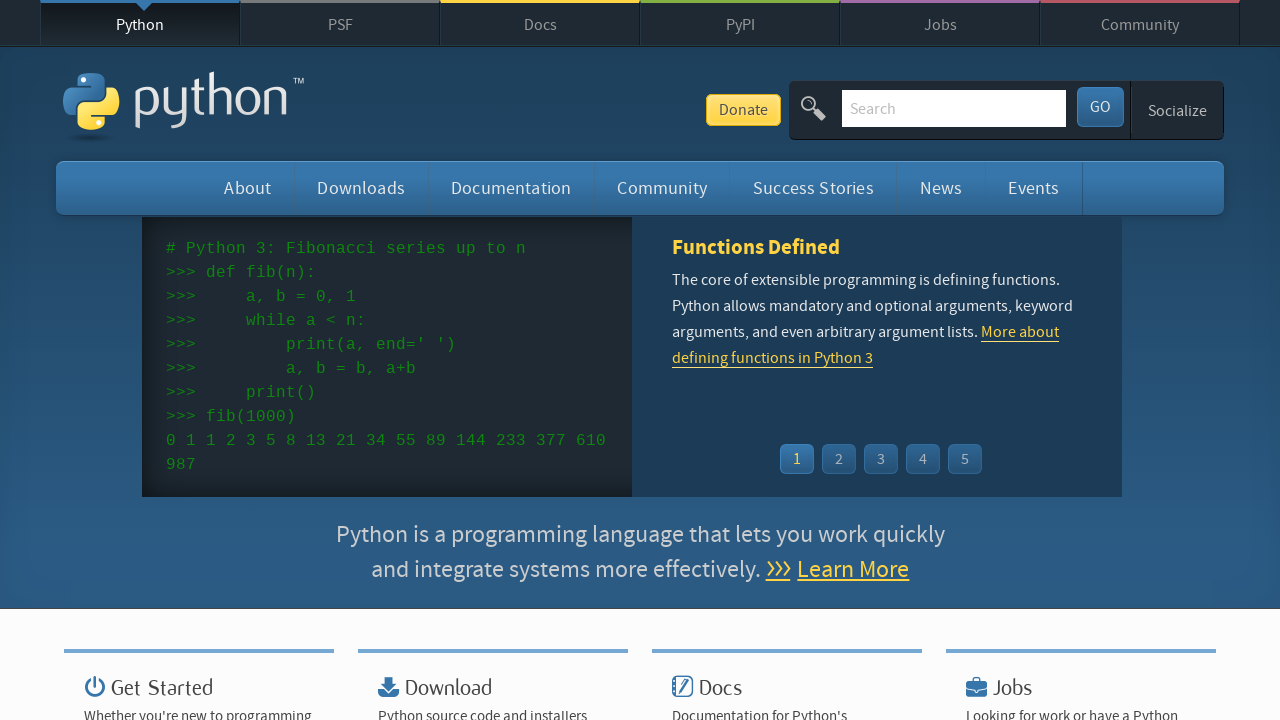

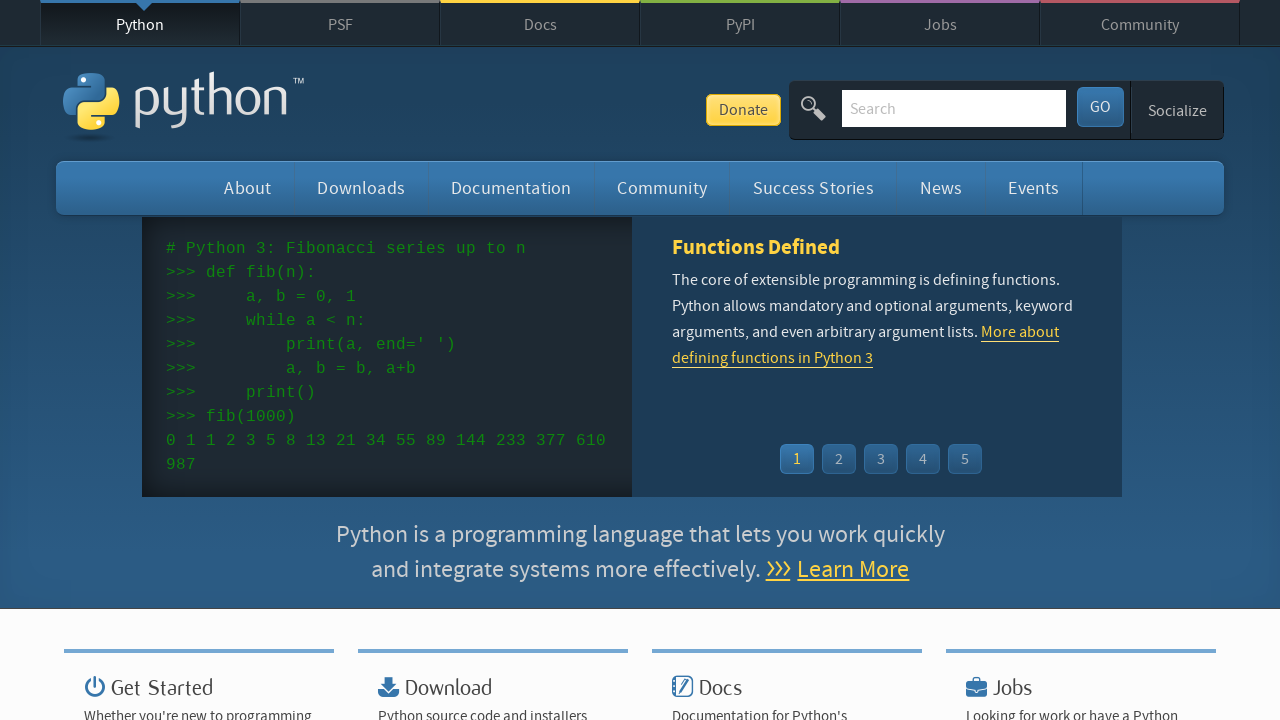